Tests browser window handling by clicking a button that opens a new window, switching to the new window to verify its content, then switching back to the main window.

Starting URL: https://demoqa.com/browser-windows

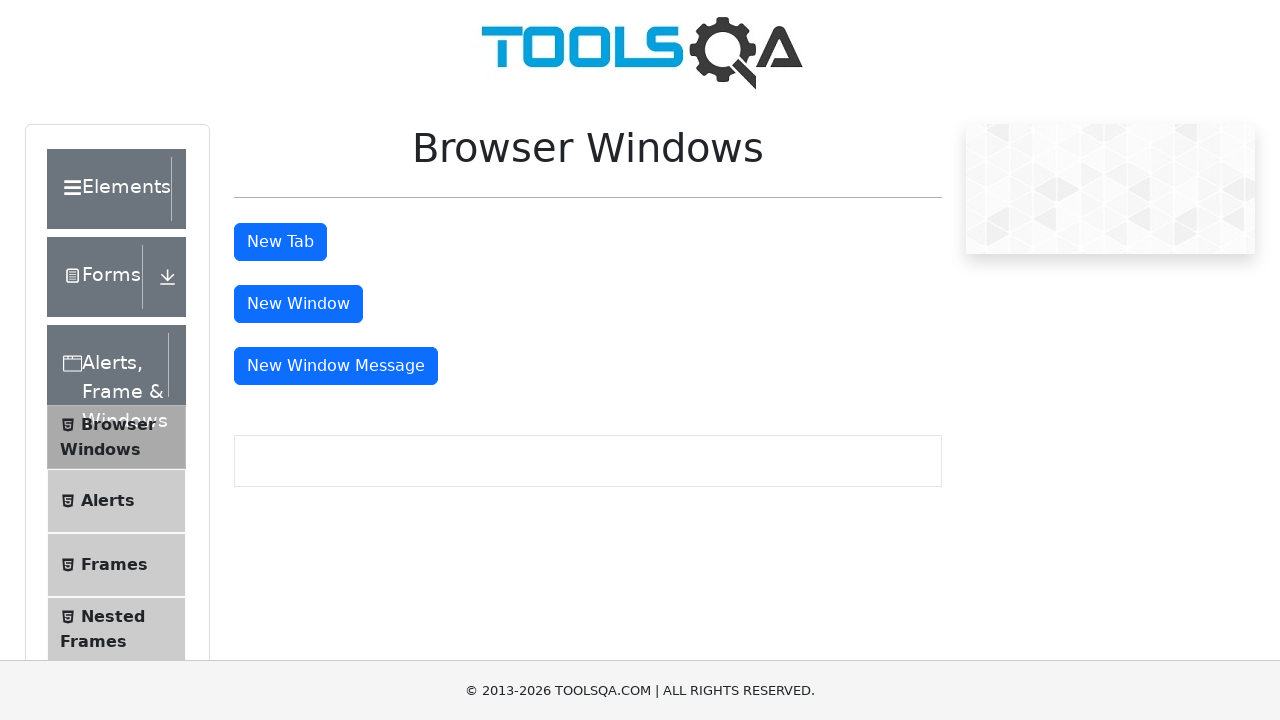

Clicked 'New Window' button and new window opened at (298, 304) on #windowButton
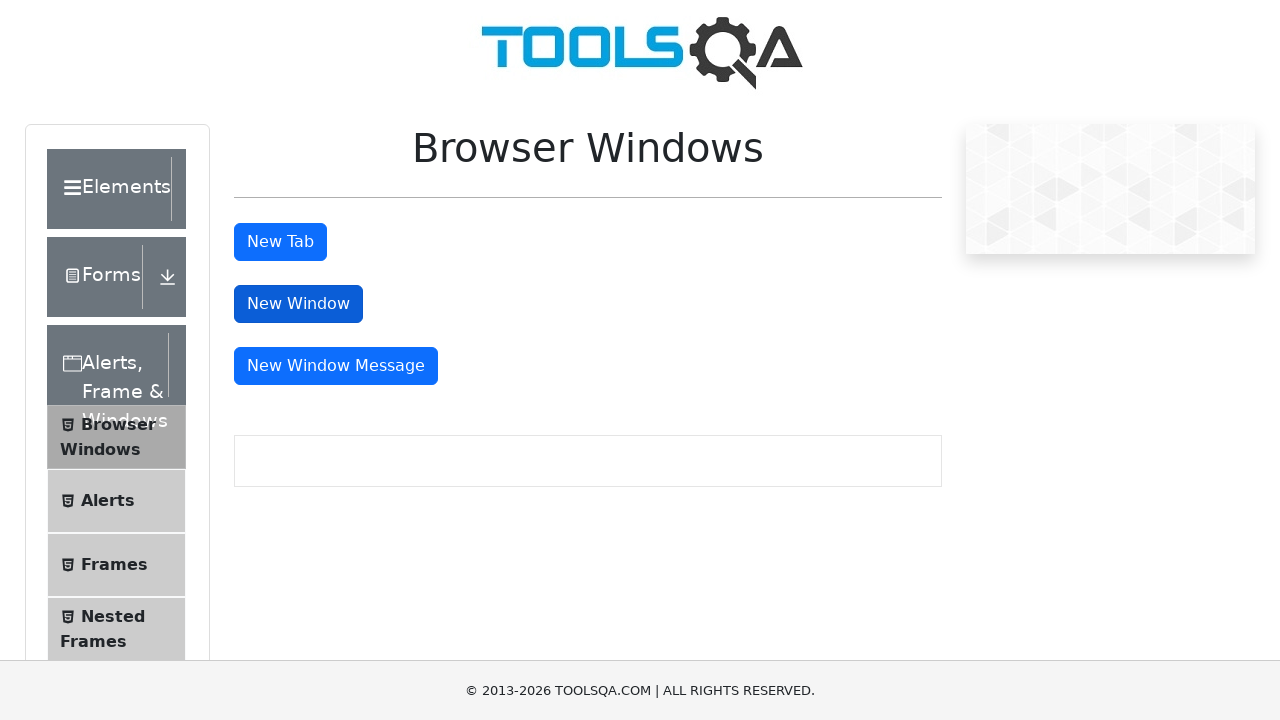

New window page load state completed
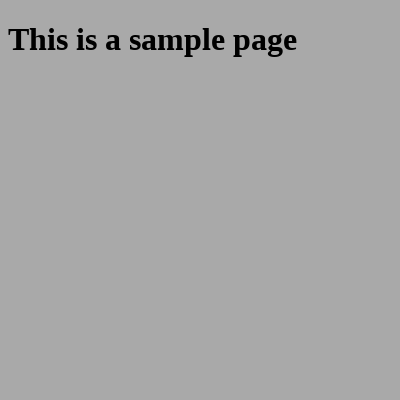

Retrieved heading text from new window: 'This is a sample page'
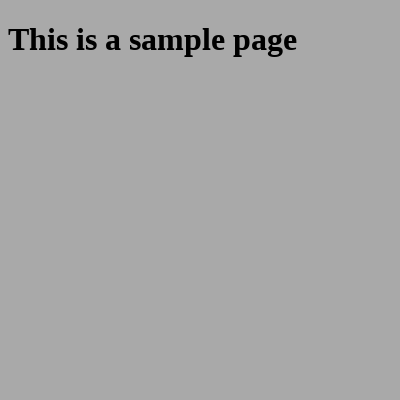

Retrieved new window title: ''
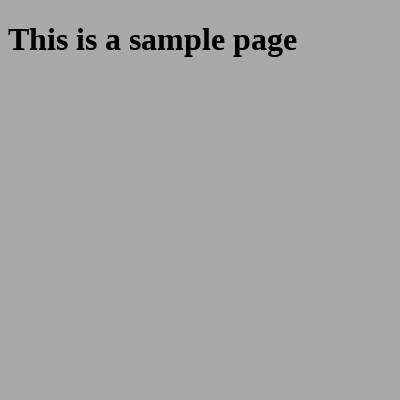

Closed the new window
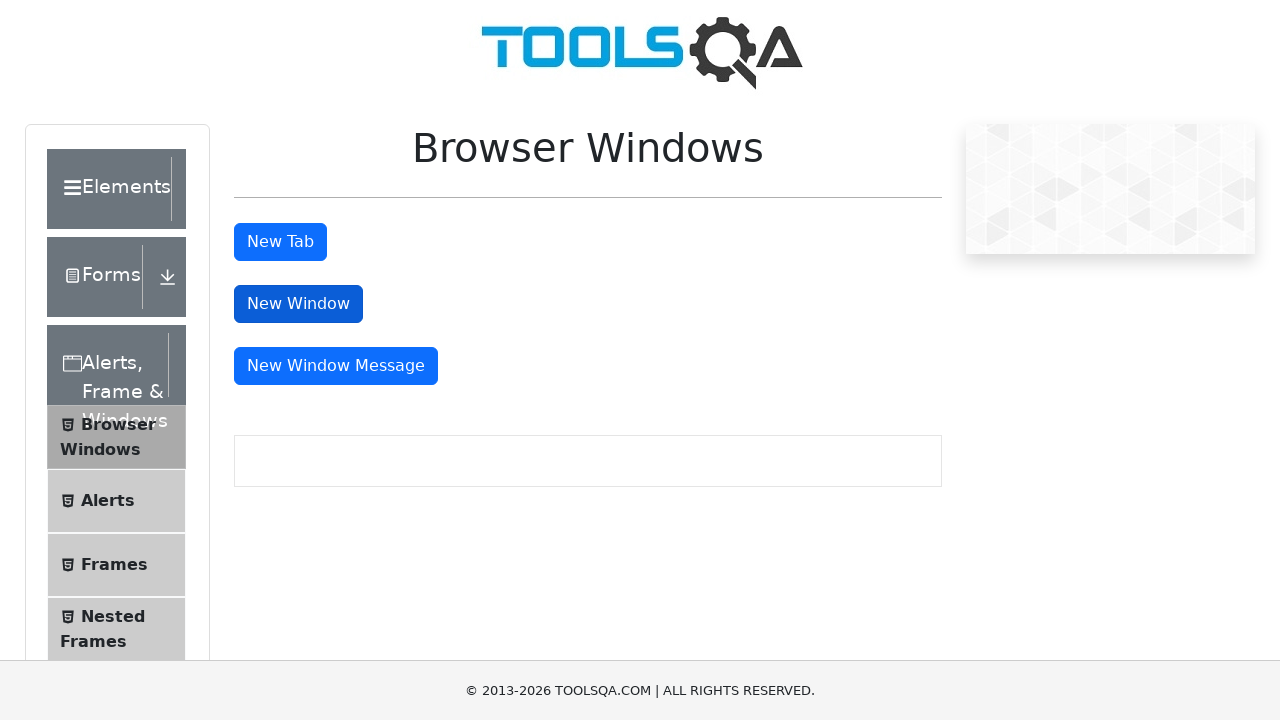

Switched back to main window with title: 'demosite'
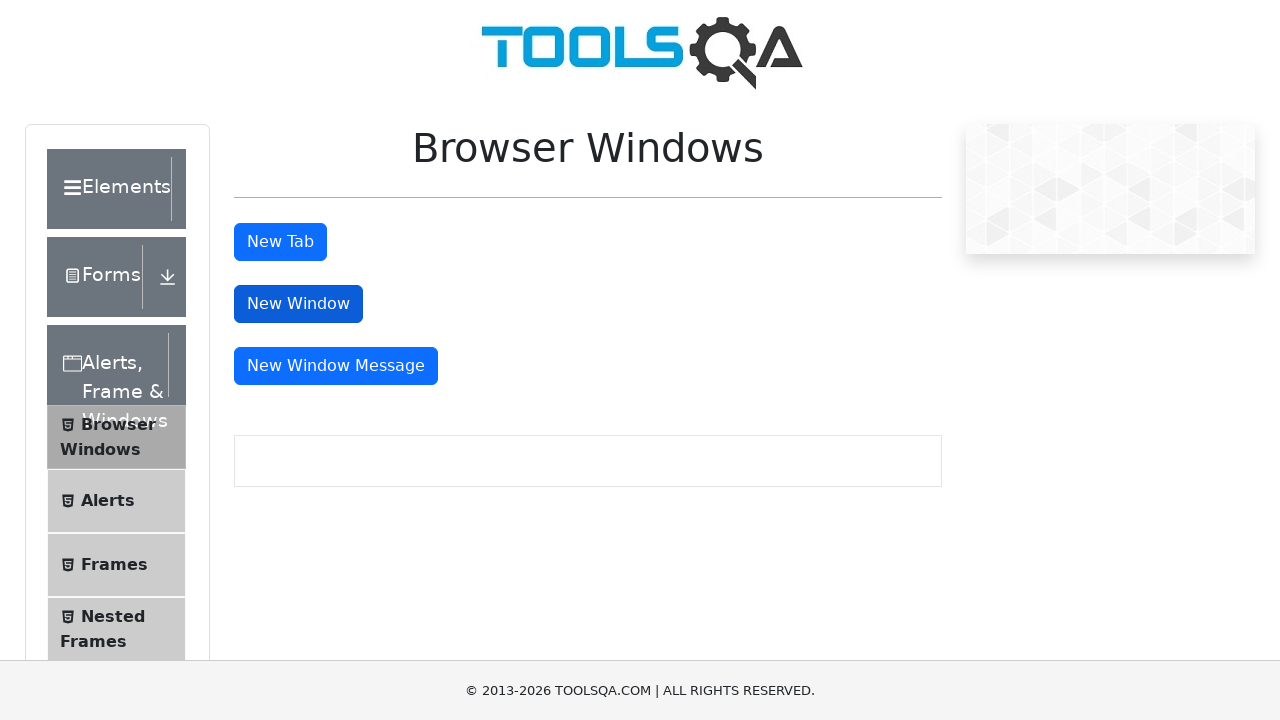

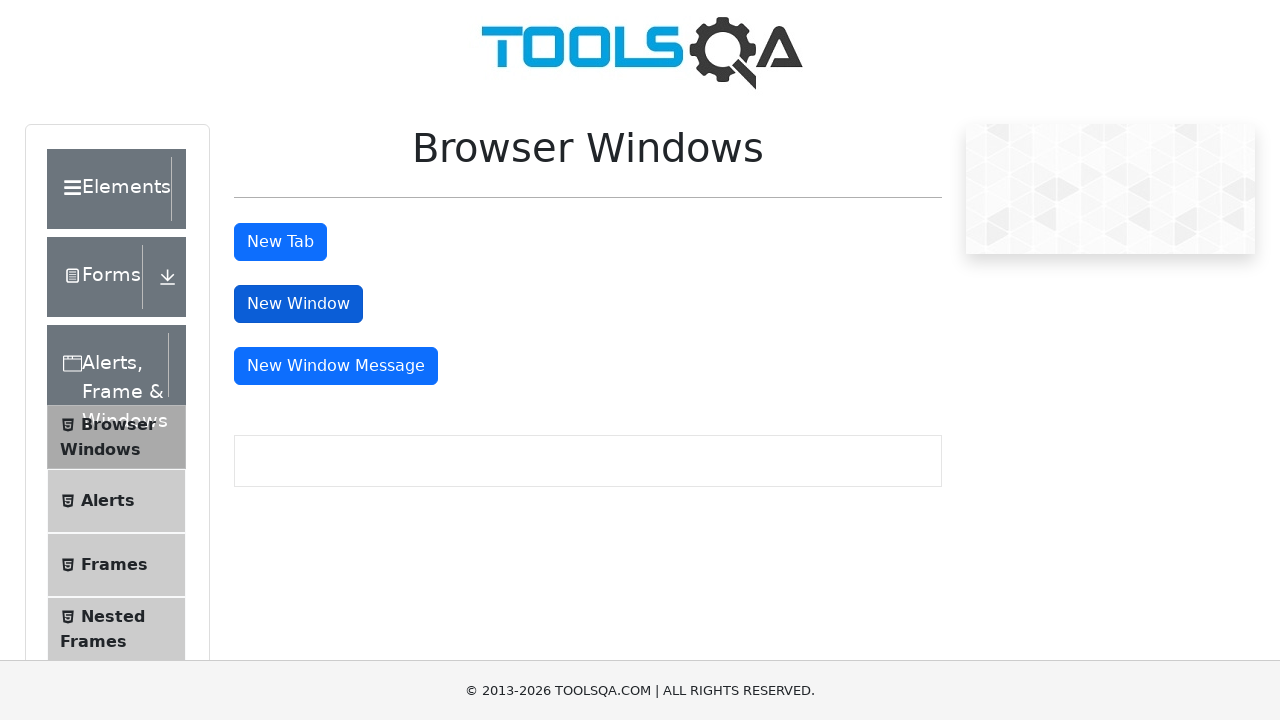